Tests that edits are cancelled when pressing Escape

Starting URL: https://demo.playwright.dev/todomvc

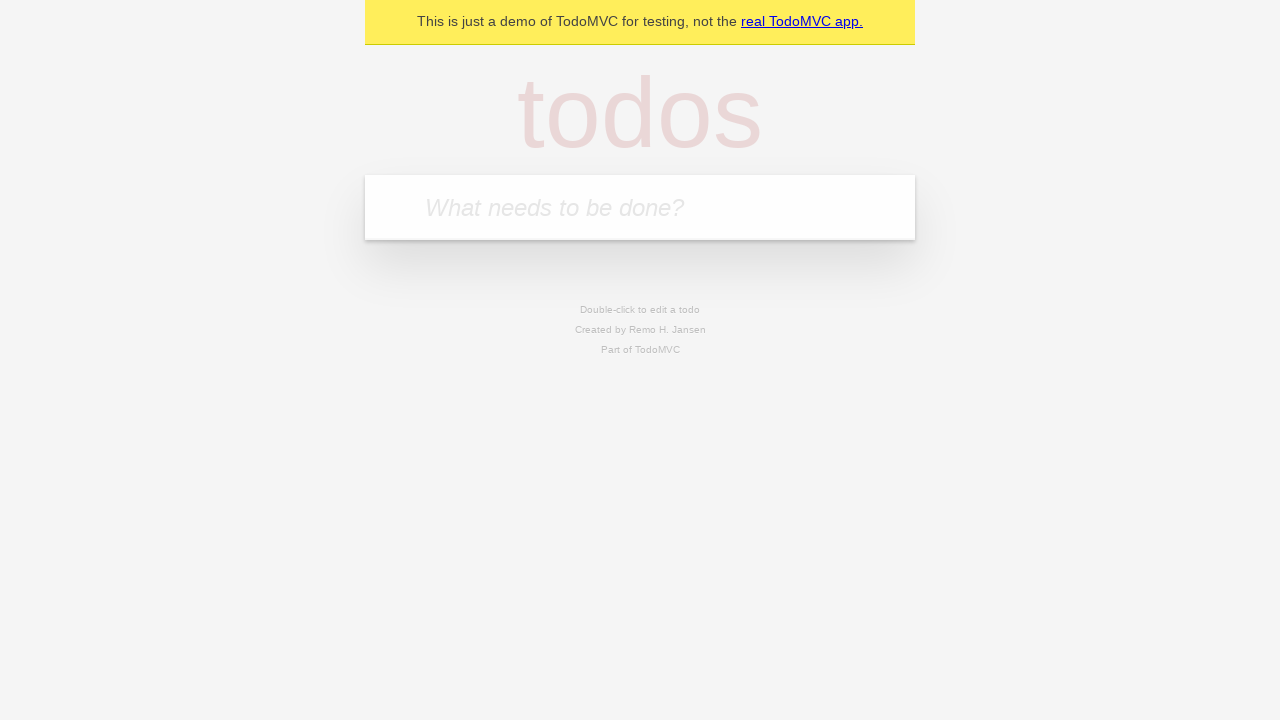

Filled first todo input with 'buy some cheese' on internal:attr=[placeholder="What needs to be done?"i]
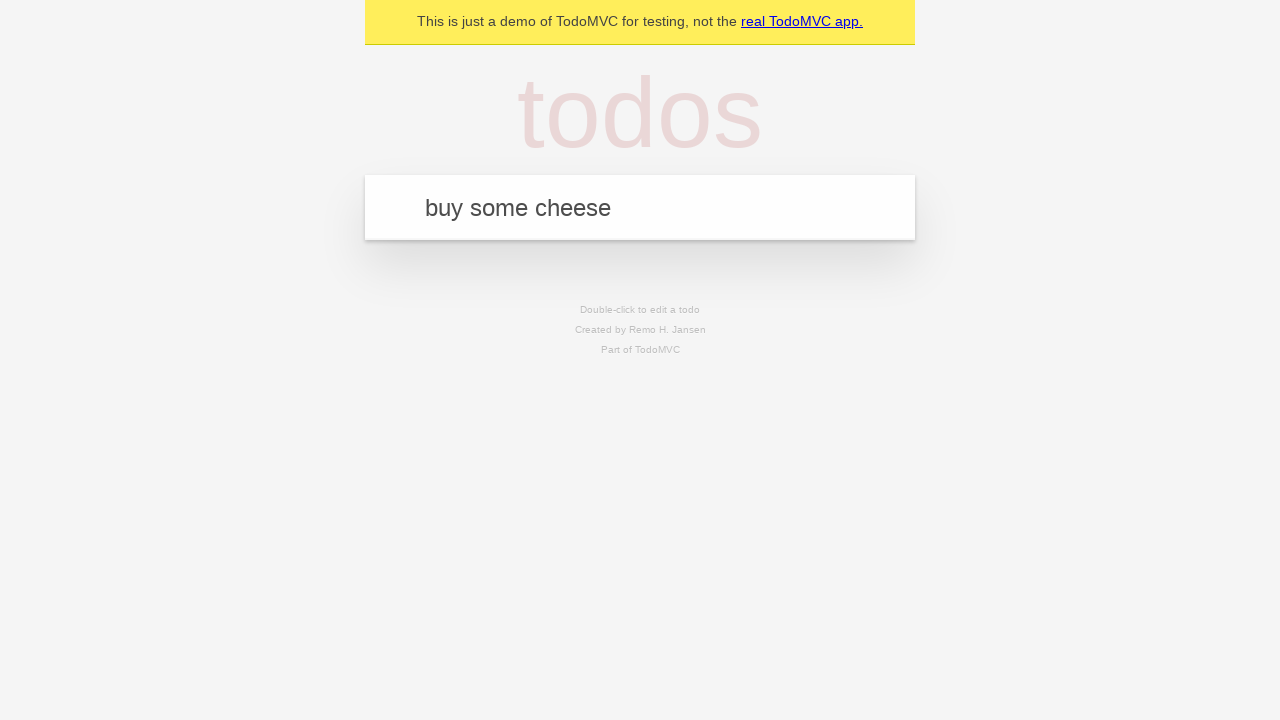

Pressed Enter to create first todo on internal:attr=[placeholder="What needs to be done?"i]
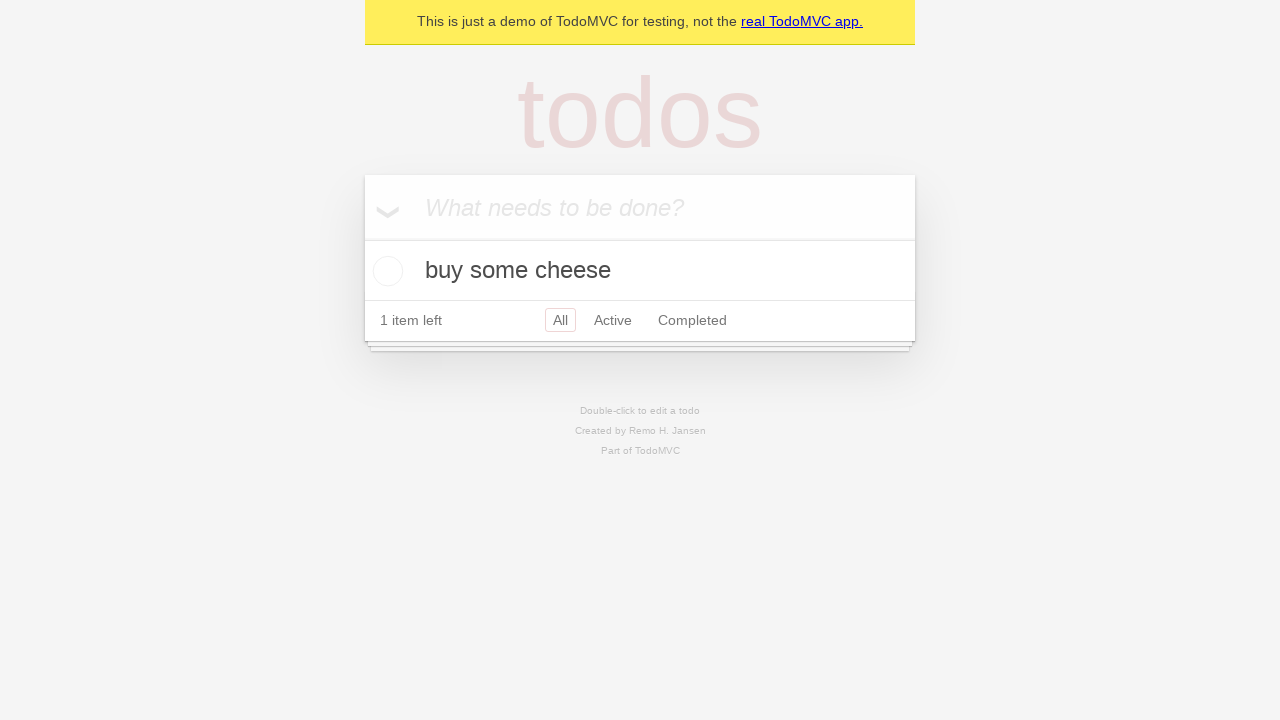

Filled second todo input with 'feed the cat' on internal:attr=[placeholder="What needs to be done?"i]
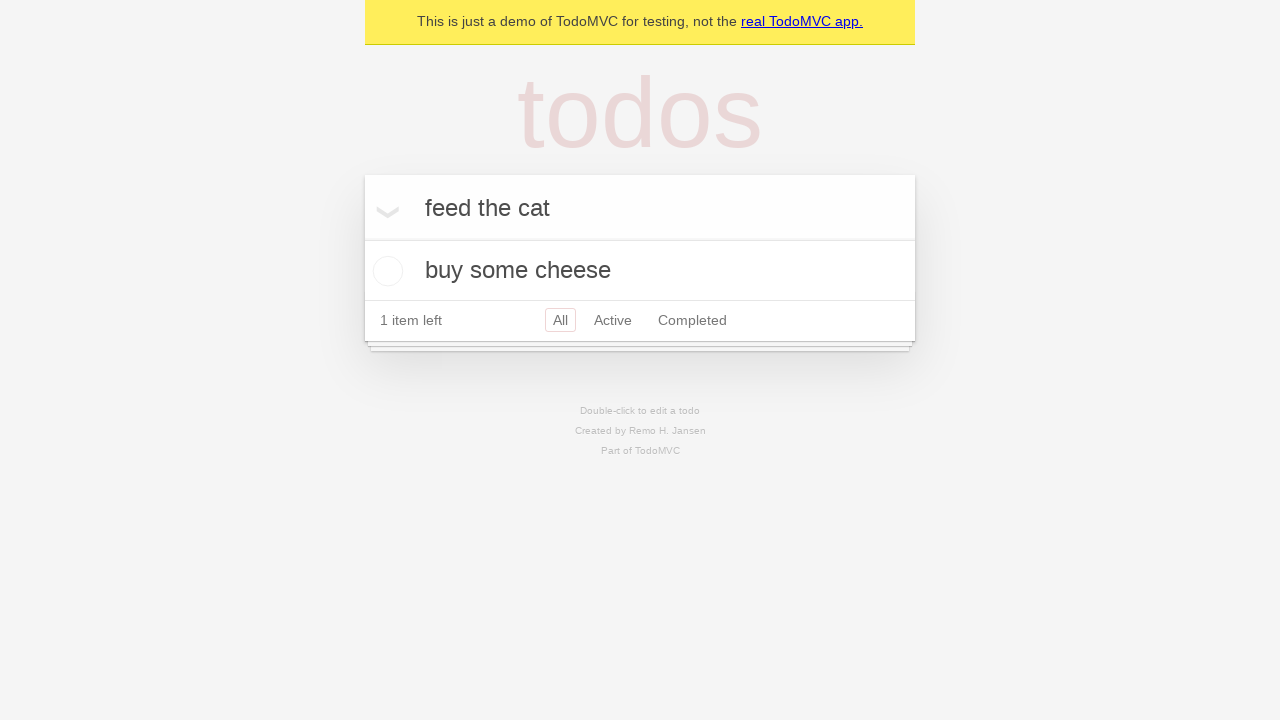

Pressed Enter to create second todo on internal:attr=[placeholder="What needs to be done?"i]
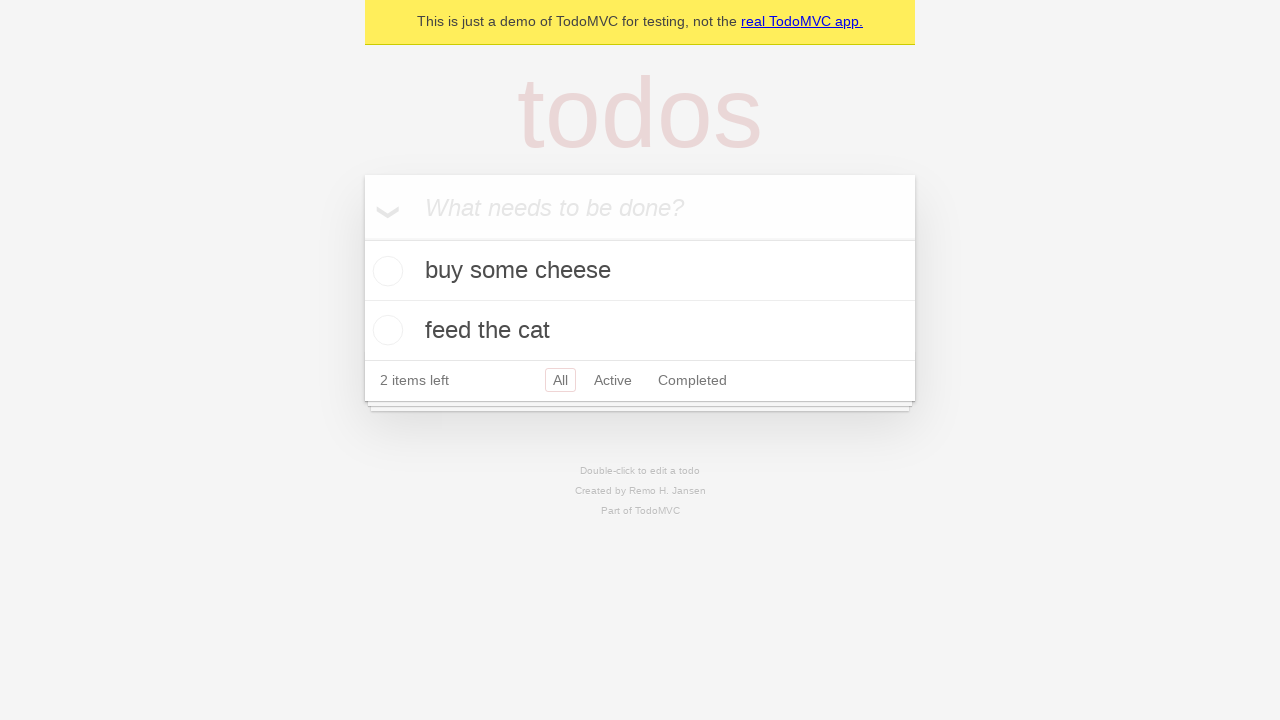

Filled third todo input with 'book a doctors appointment' on internal:attr=[placeholder="What needs to be done?"i]
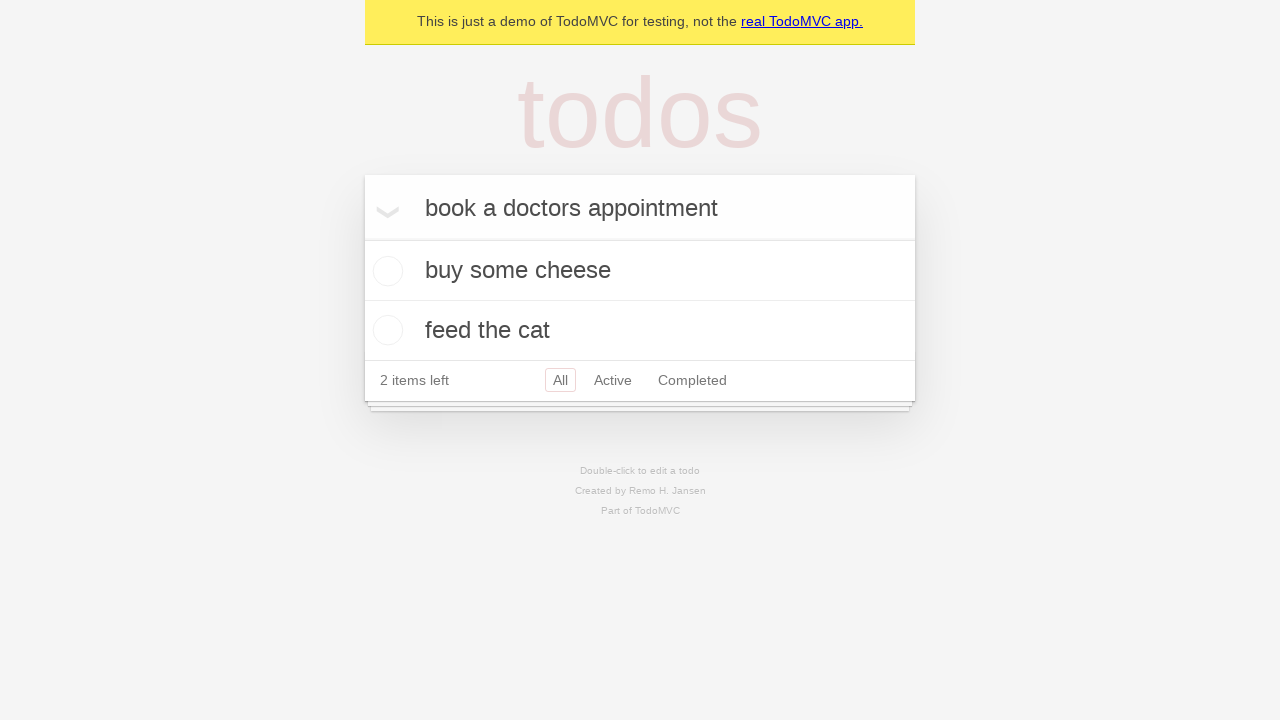

Pressed Enter to create third todo on internal:attr=[placeholder="What needs to be done?"i]
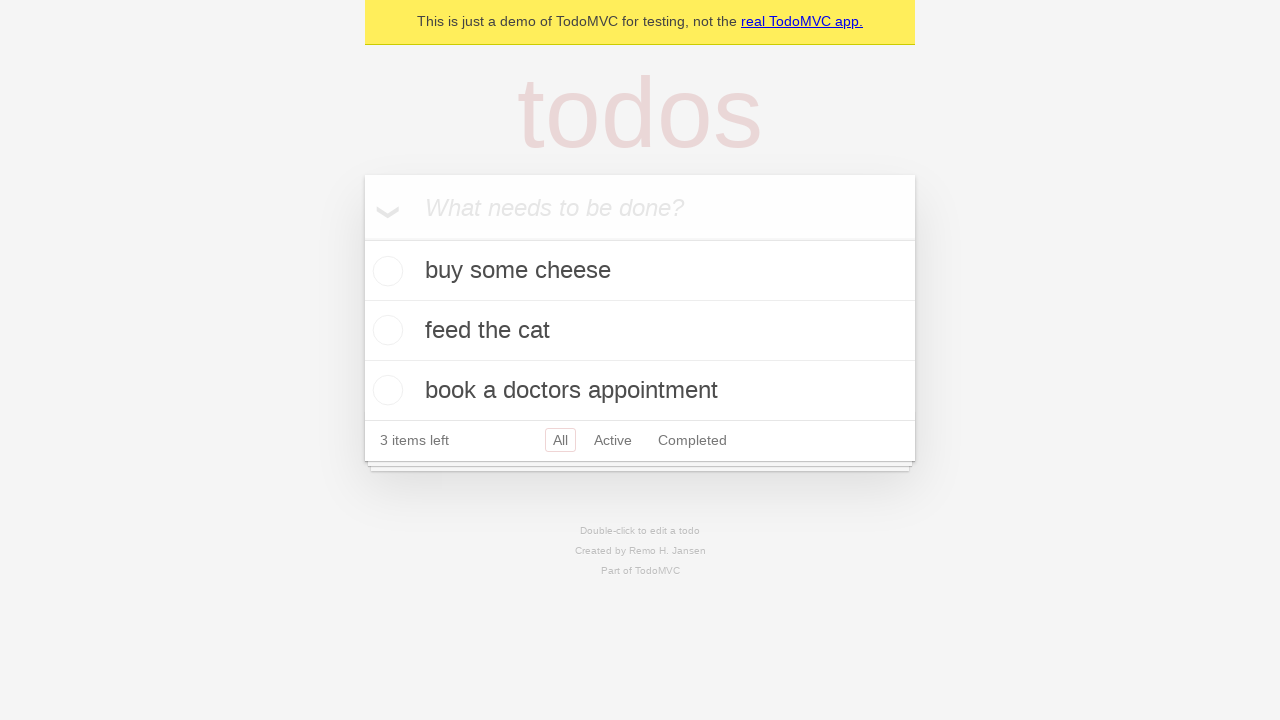

Waited for first todo item to appear
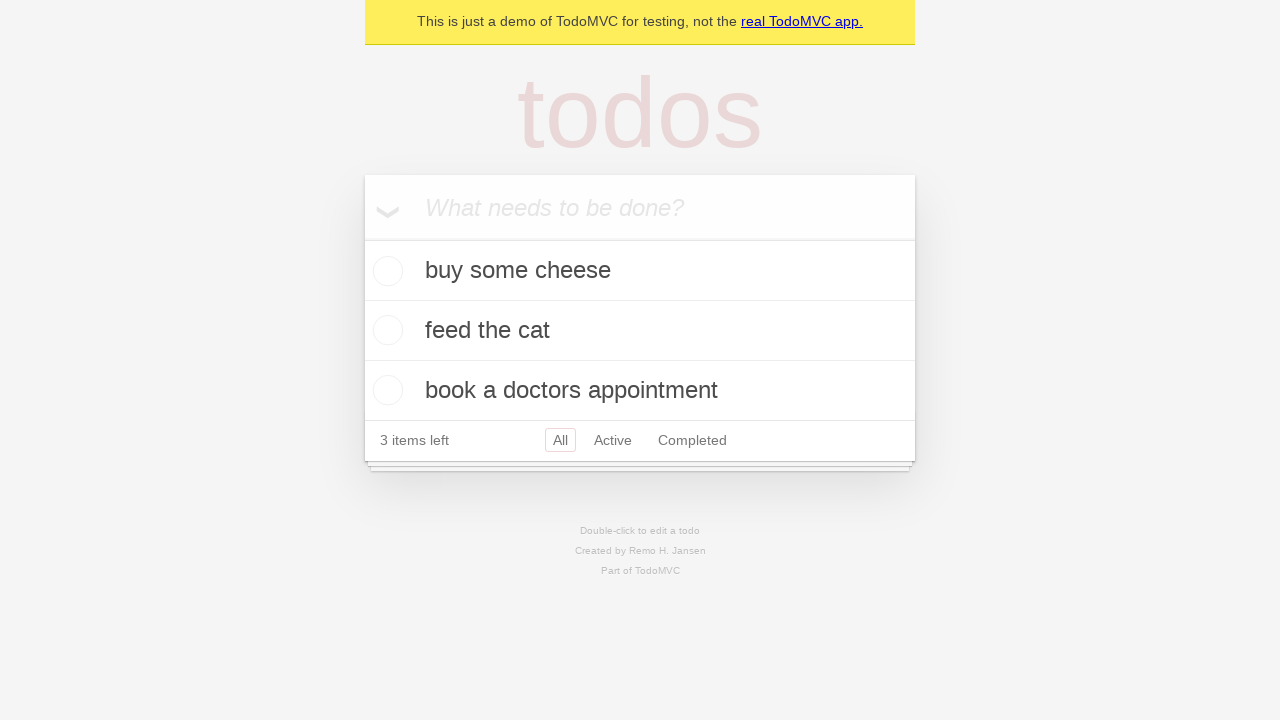

Double-clicked second todo item to enter edit mode at (640, 331) on internal:testid=[data-testid="todo-item"s] >> nth=1
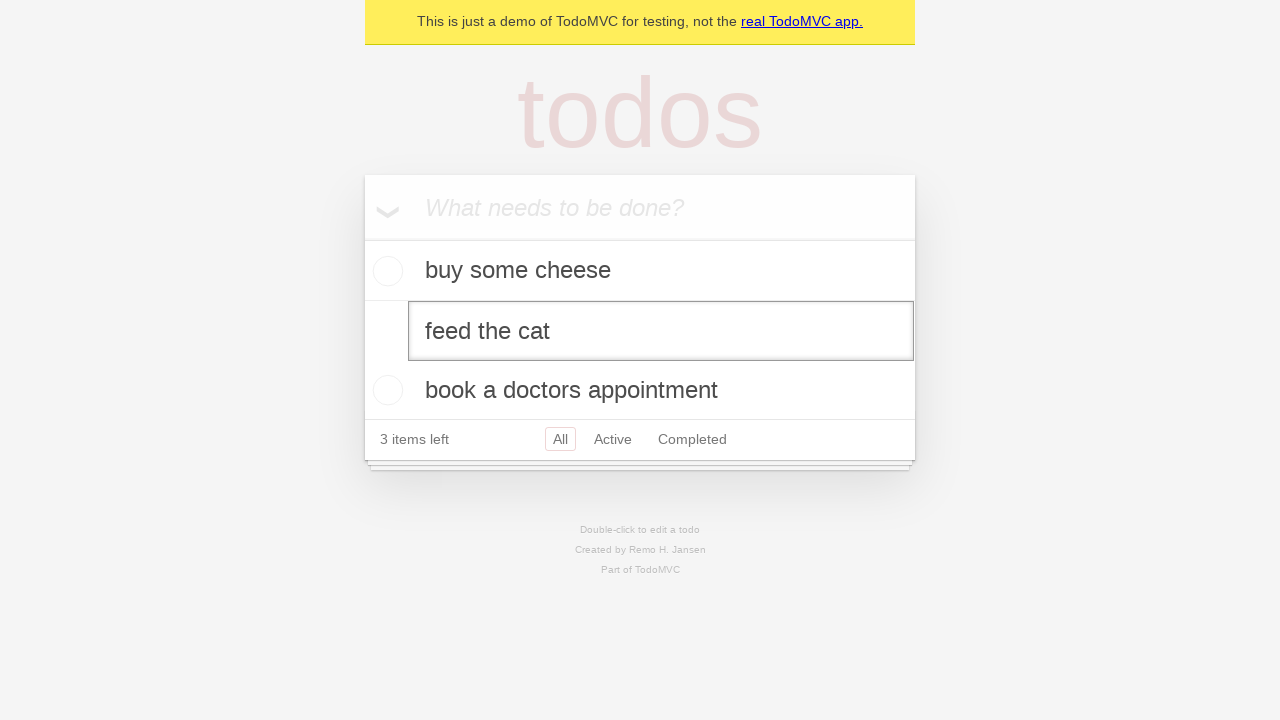

Filled edit field with 'buy some sausages' on internal:testid=[data-testid="todo-item"s] >> nth=1 >> internal:role=textbox[nam
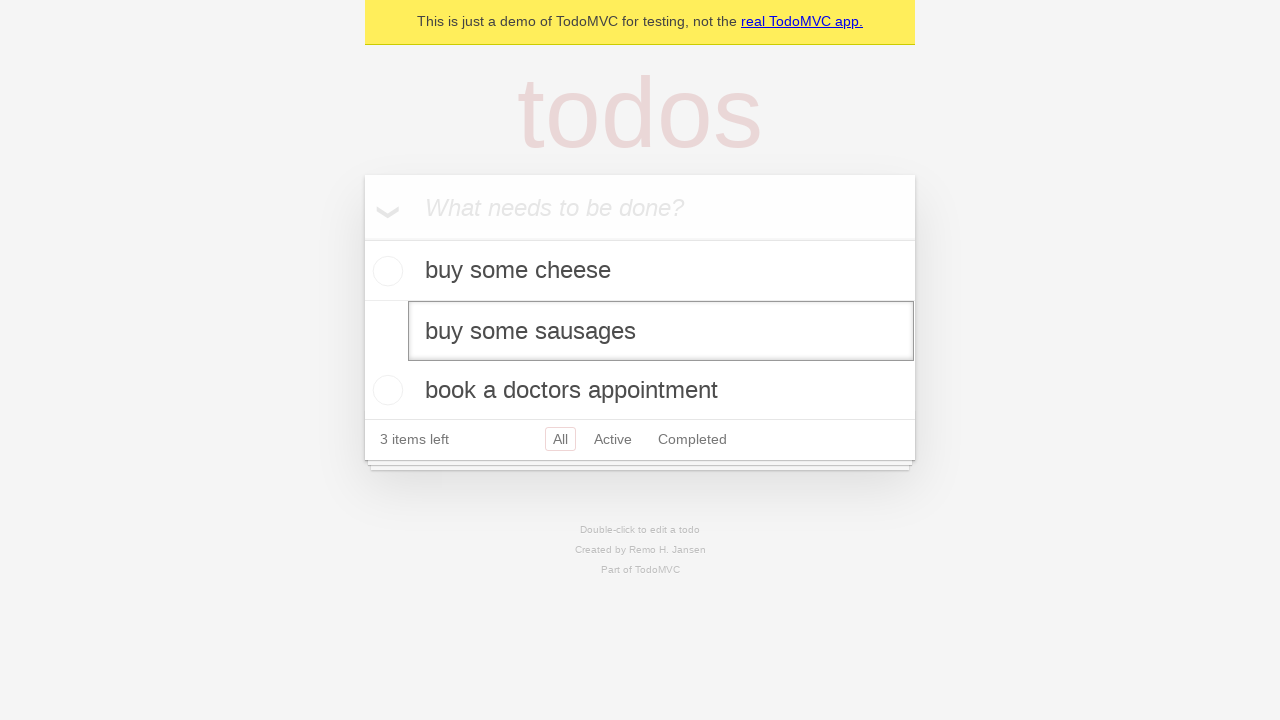

Pressed Escape to cancel edit on internal:testid=[data-testid="todo-item"s] >> nth=1 >> internal:role=textbox[nam
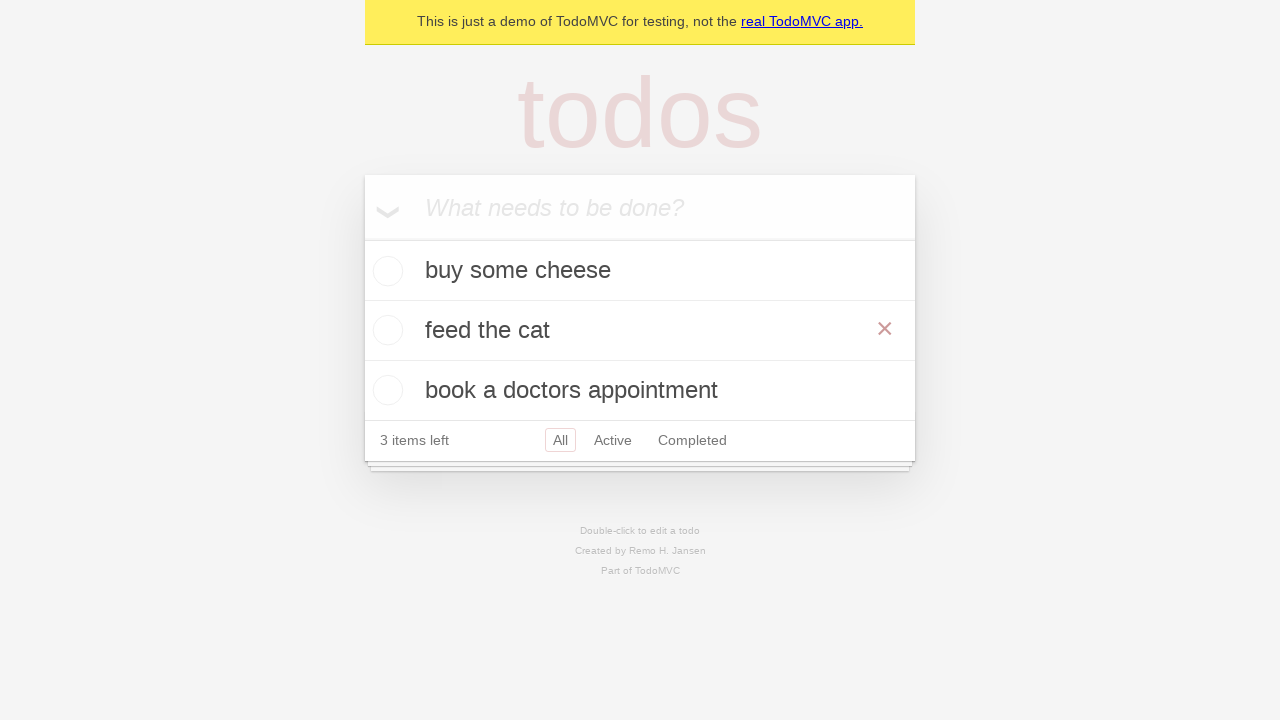

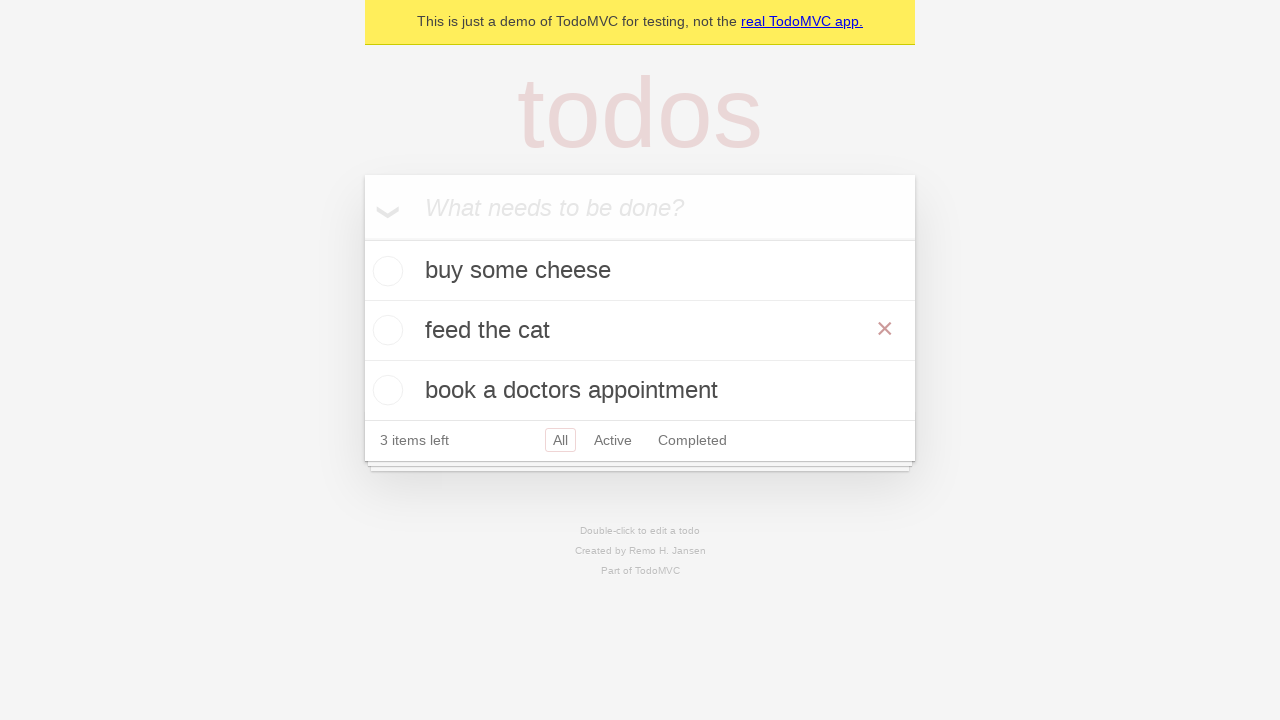